Tests a registration form by filling in first name, last name, and email fields in the first block, then submitting the form and verifying successful registration message.

Starting URL: http://suninjuly.github.io/registration1.html

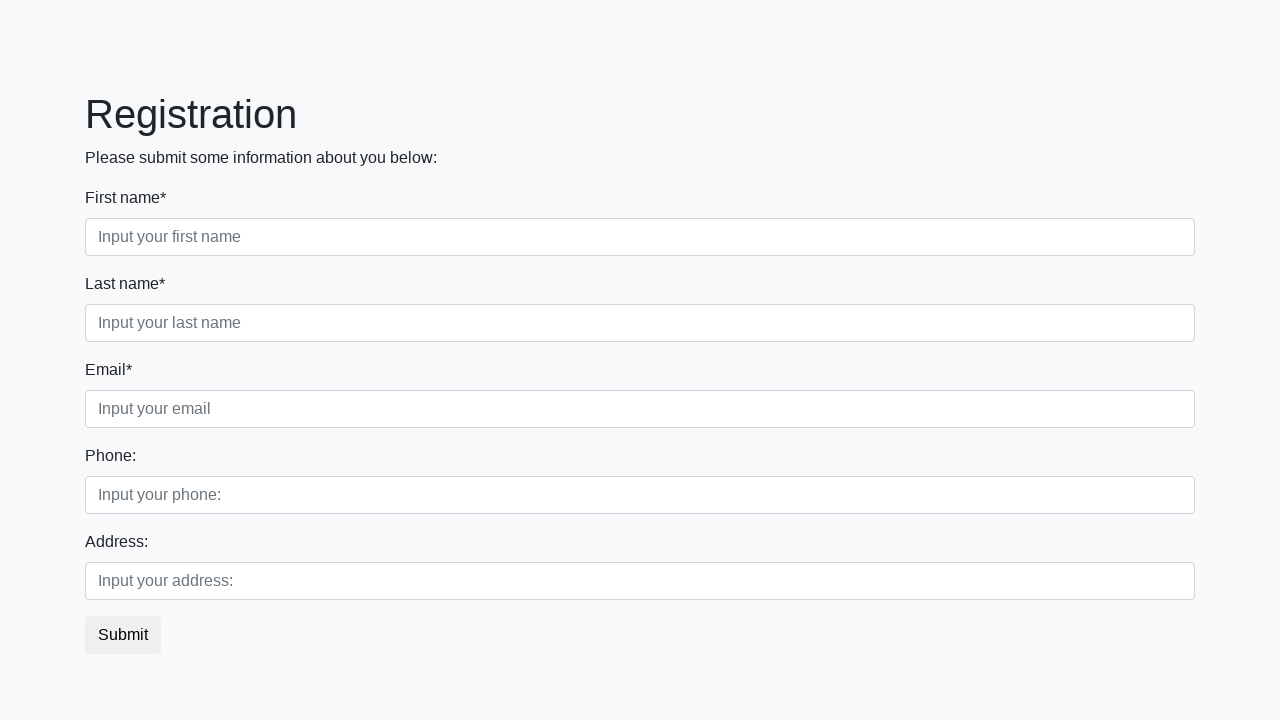

Filled first name field with 'Дмитрий' on .first_block > div:nth-child(1) input
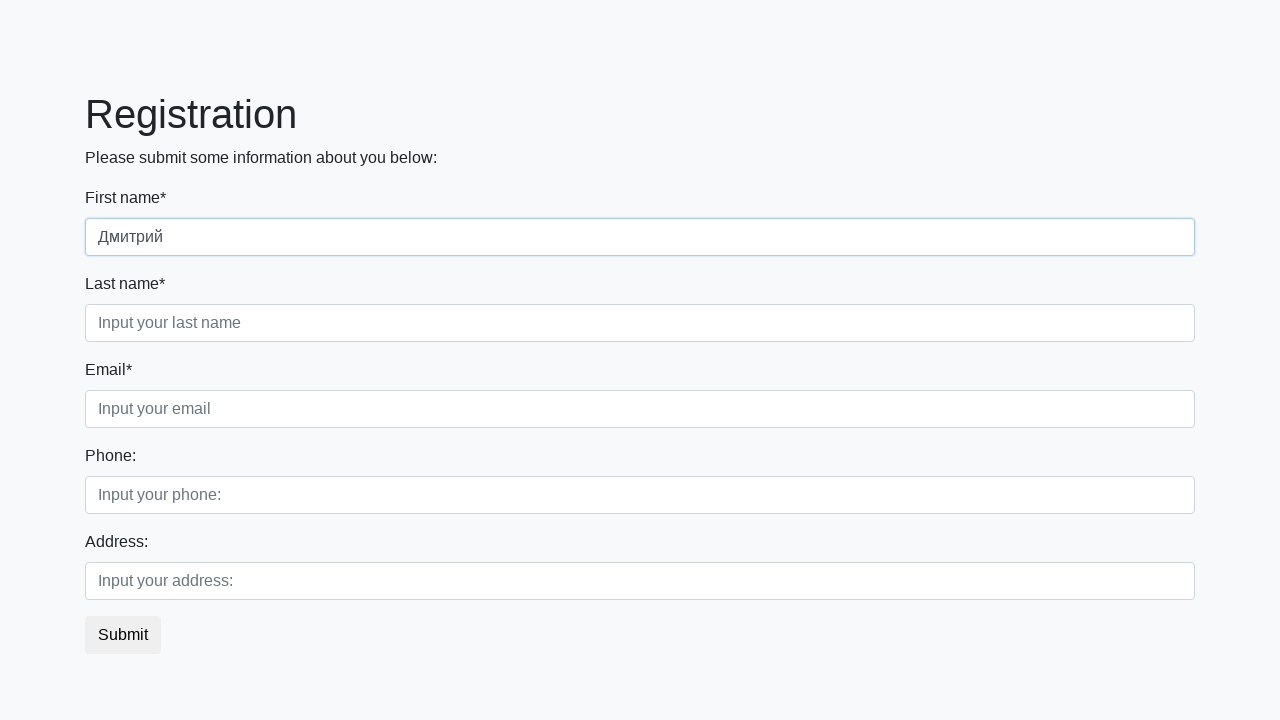

Filled last name field with 'Косячный' on .first_block > div:nth-child(2) input
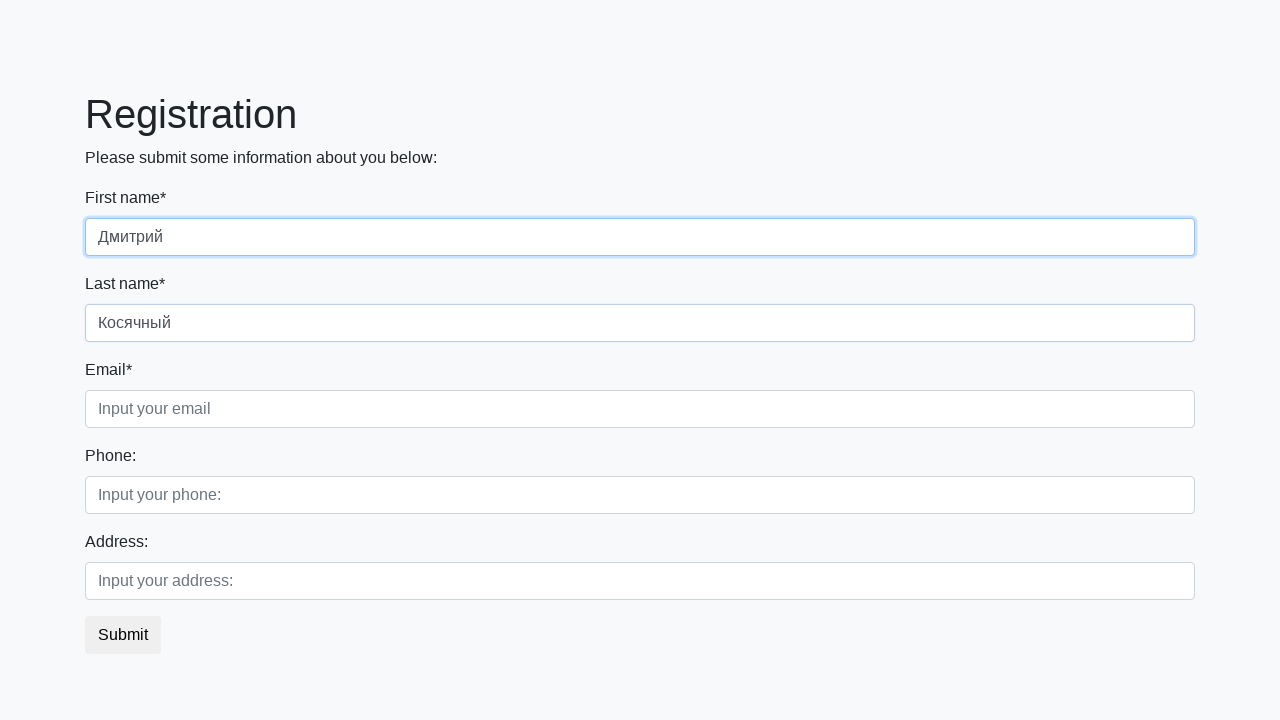

Filled email field with '123@123.ru' on .first_block > div:nth-child(3) input
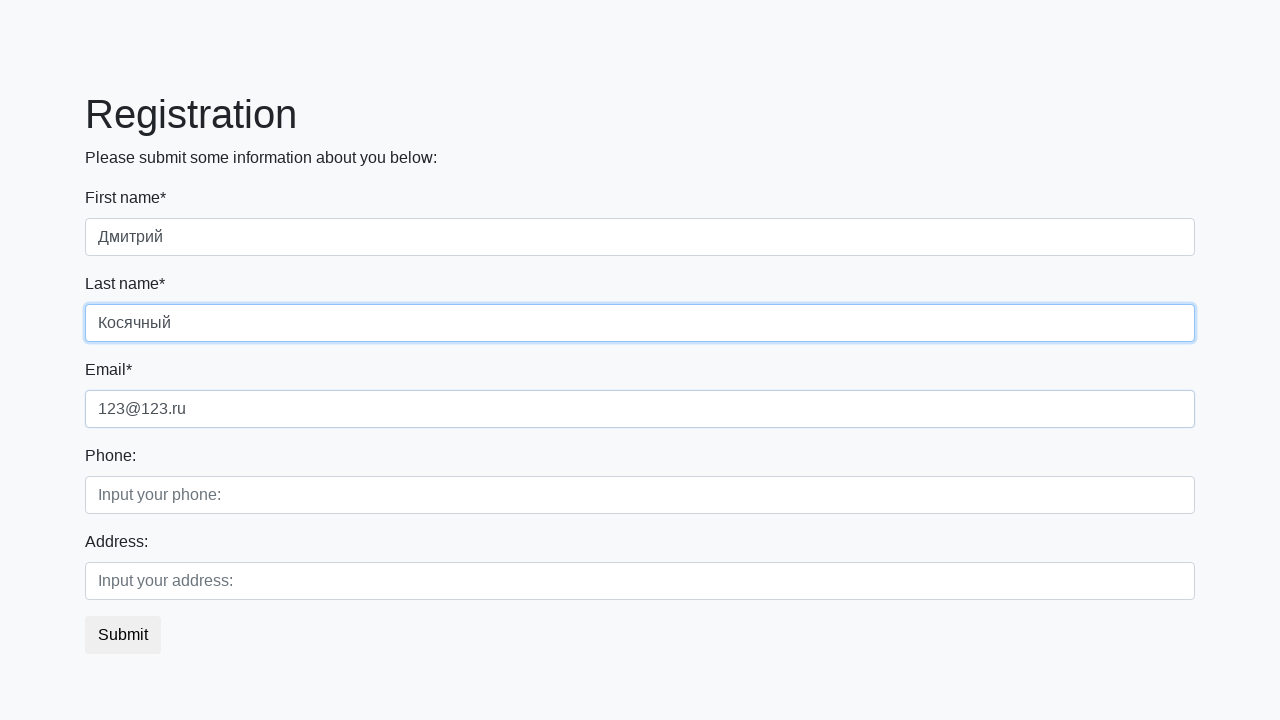

Clicked submit button to register at (123, 635) on button.btn
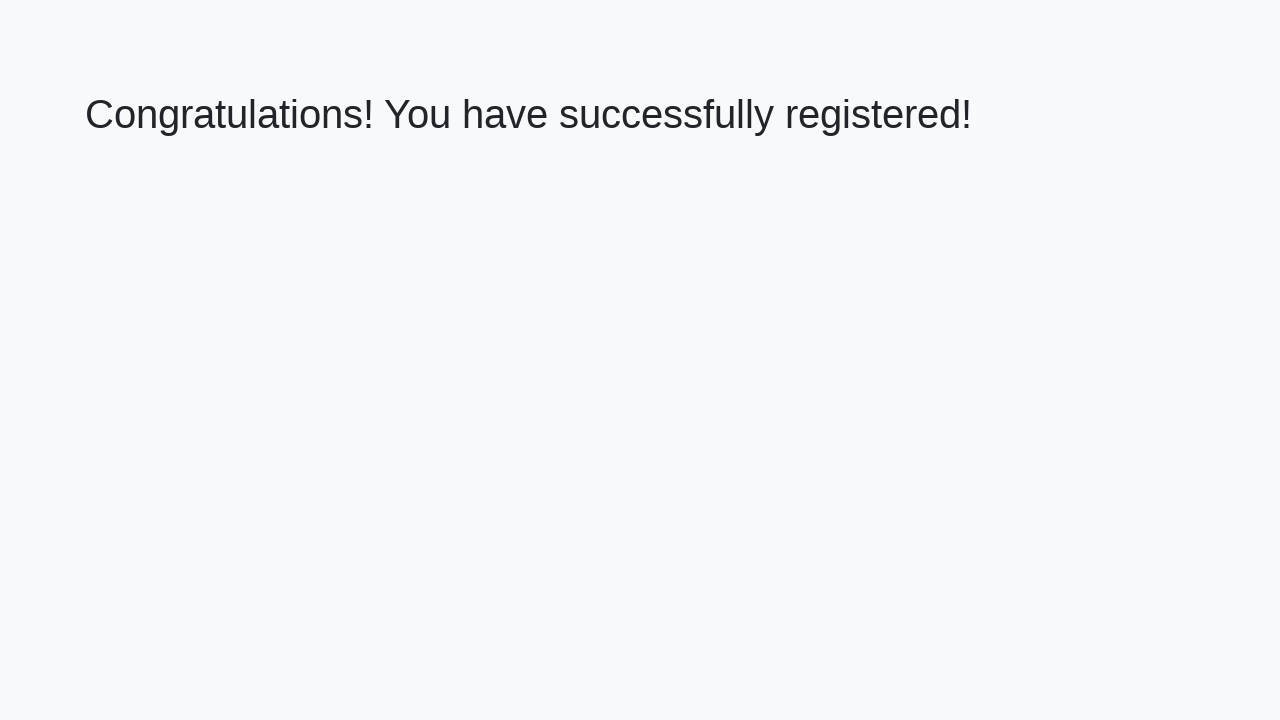

Success message header loaded
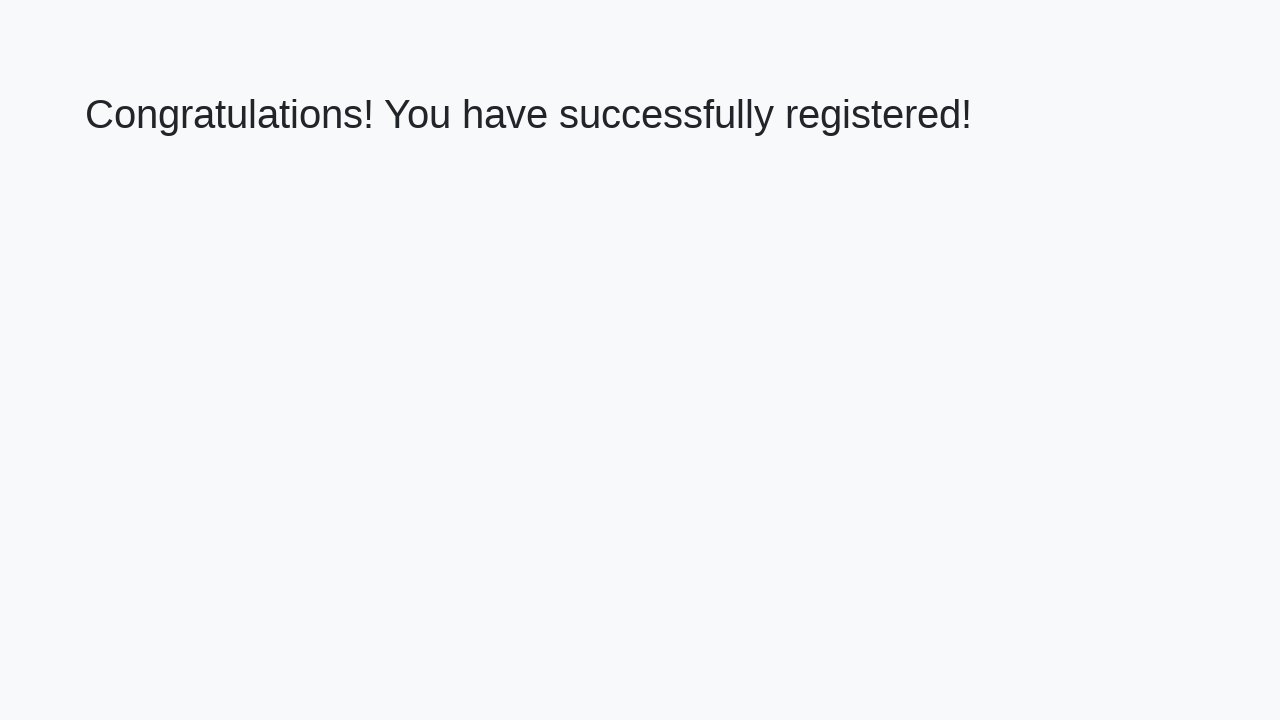

Retrieved success message text
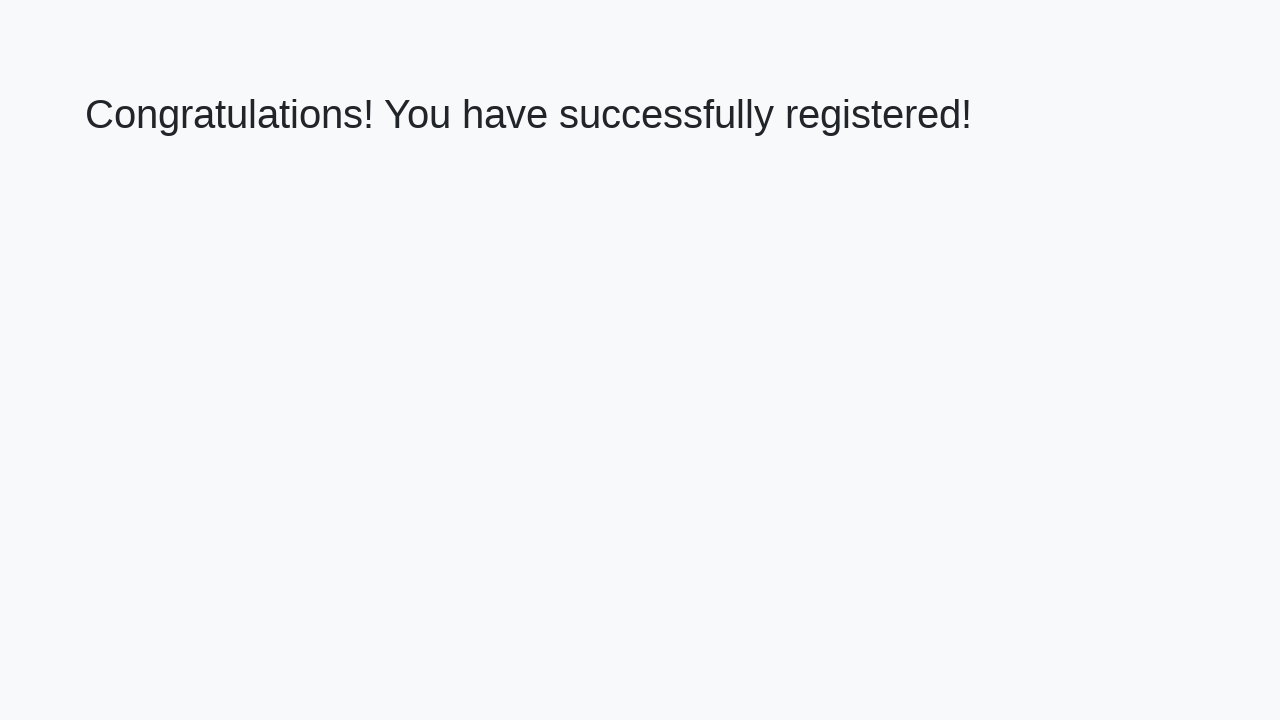

Verified success message: 'Congratulations! You have successfully registered!'
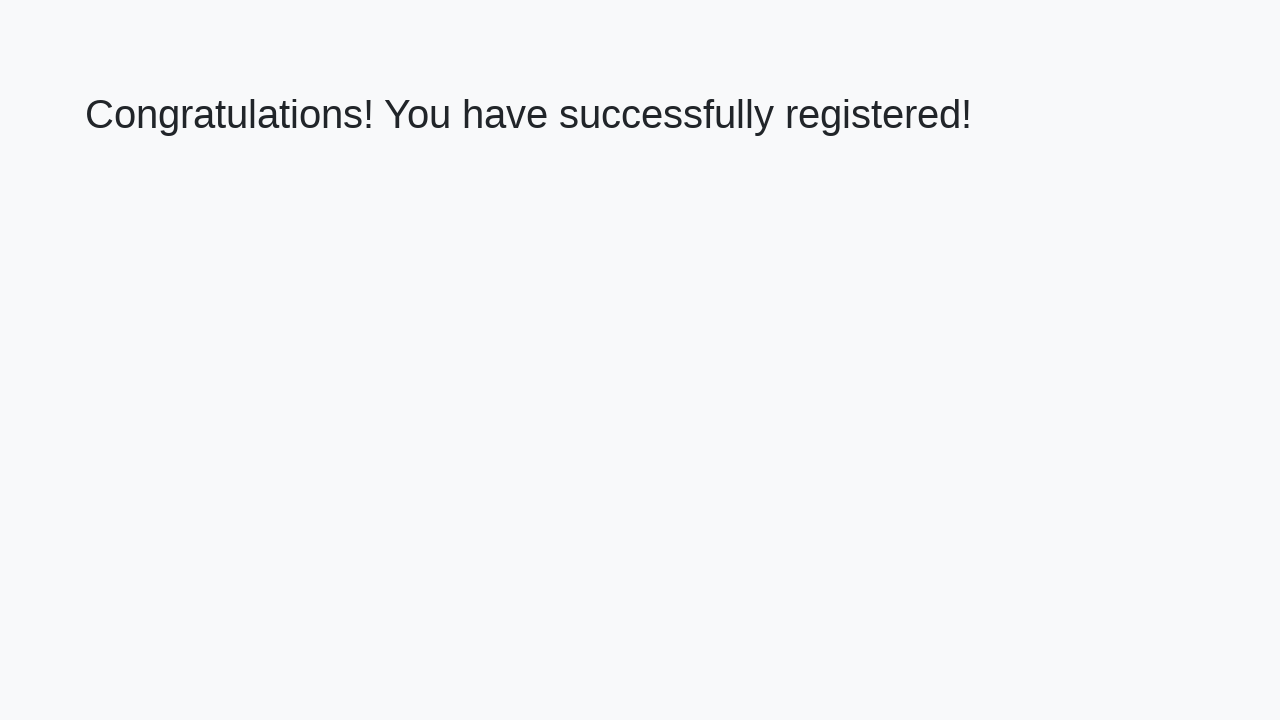

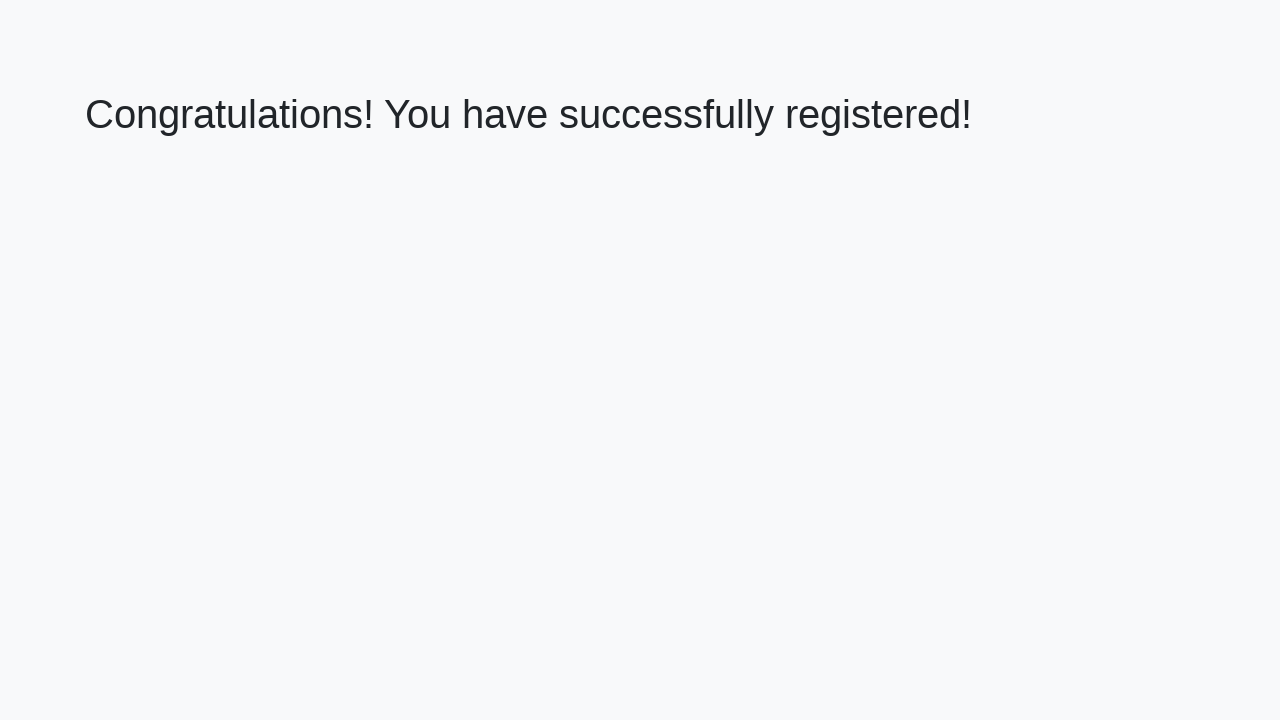